Navigates to the Miuul website homepage and waits for the page to load

Starting URL: https://miuul.com/

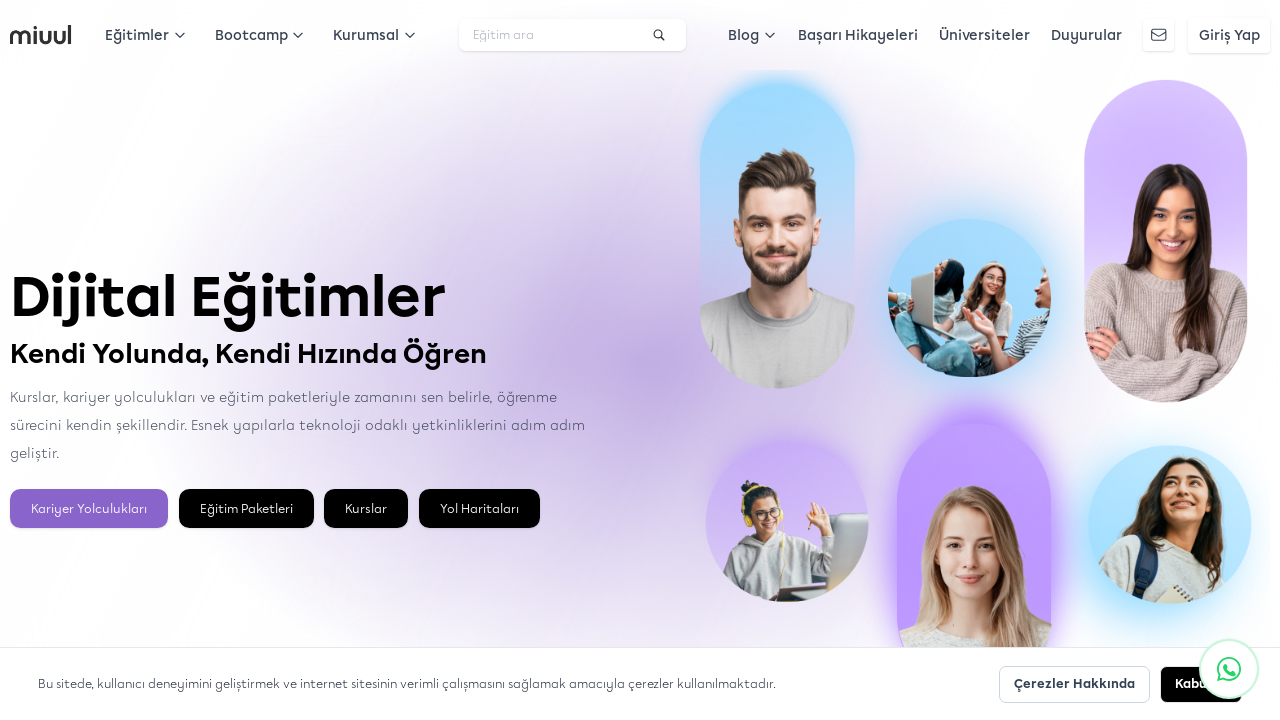

Waited for Miuul homepage to load (domcontentloaded state)
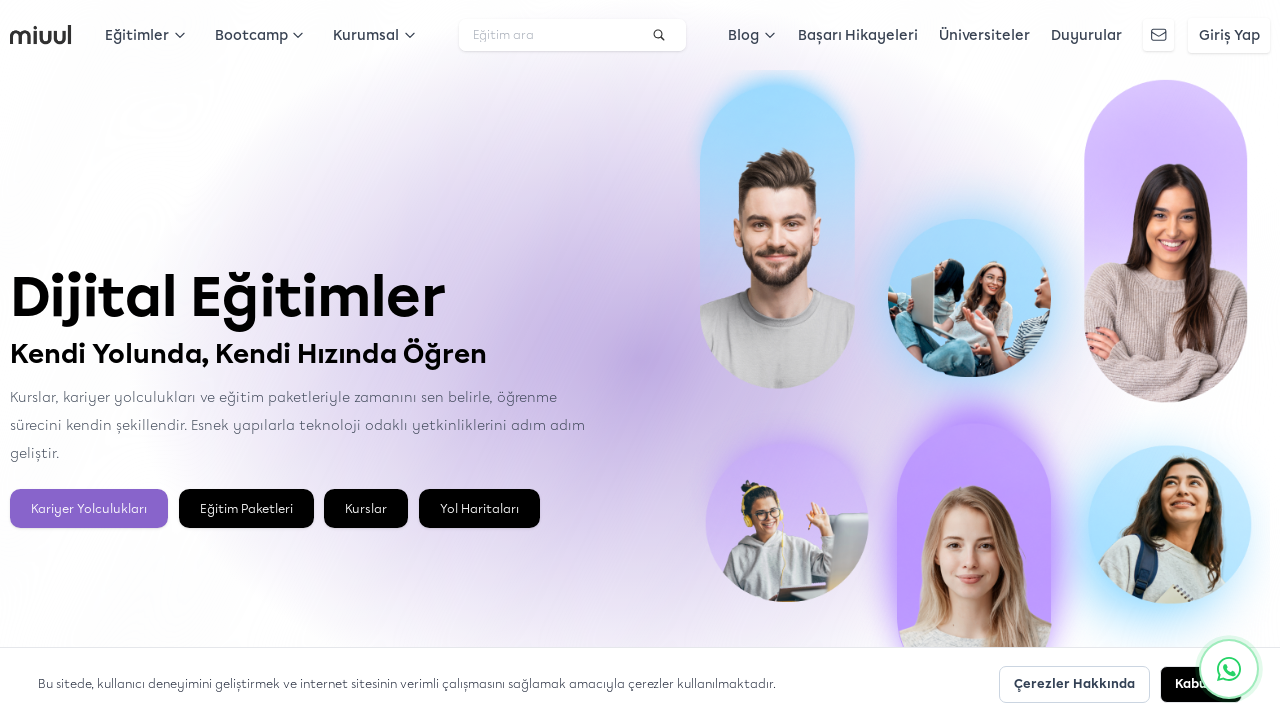

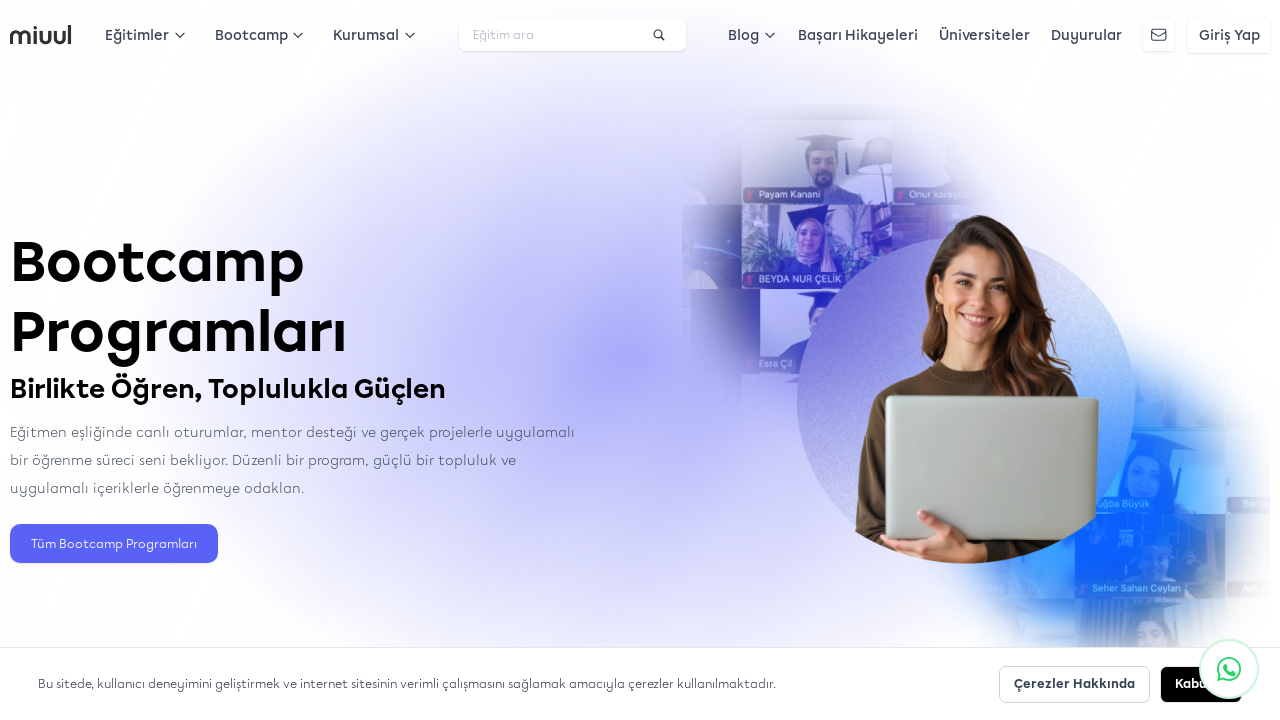